Tests a wait scenario by clicking a verify button and checking for a success message on a demo page

Starting URL: http://suninjuly.github.io/wait1.html

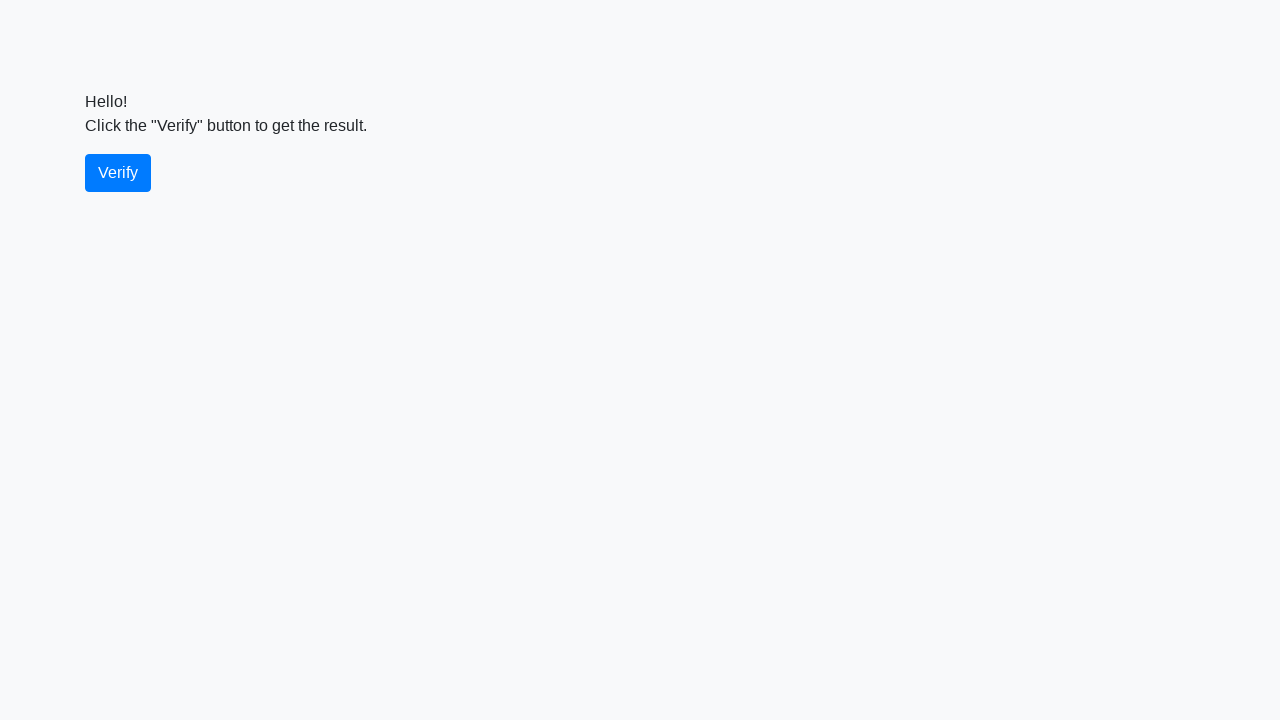

Clicked the verify button at (118, 173) on #verify
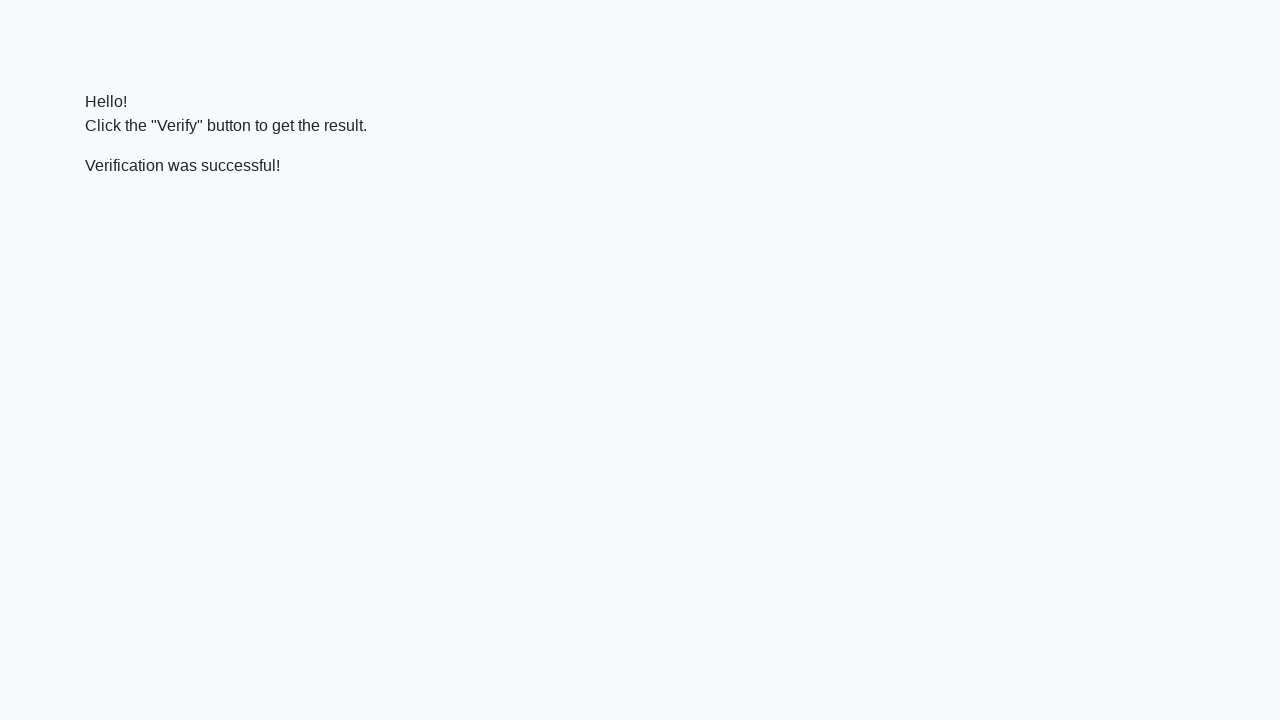

Success message appeared and is ready
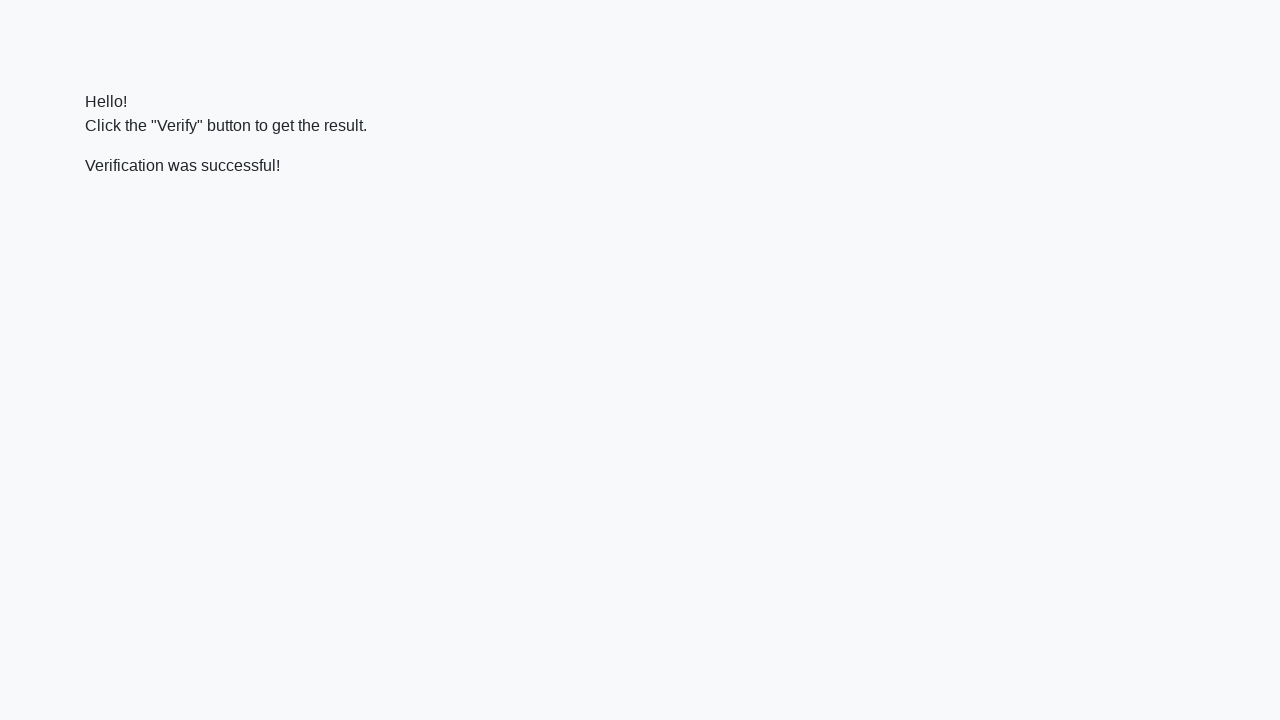

Verified that success message contains 'successful' text
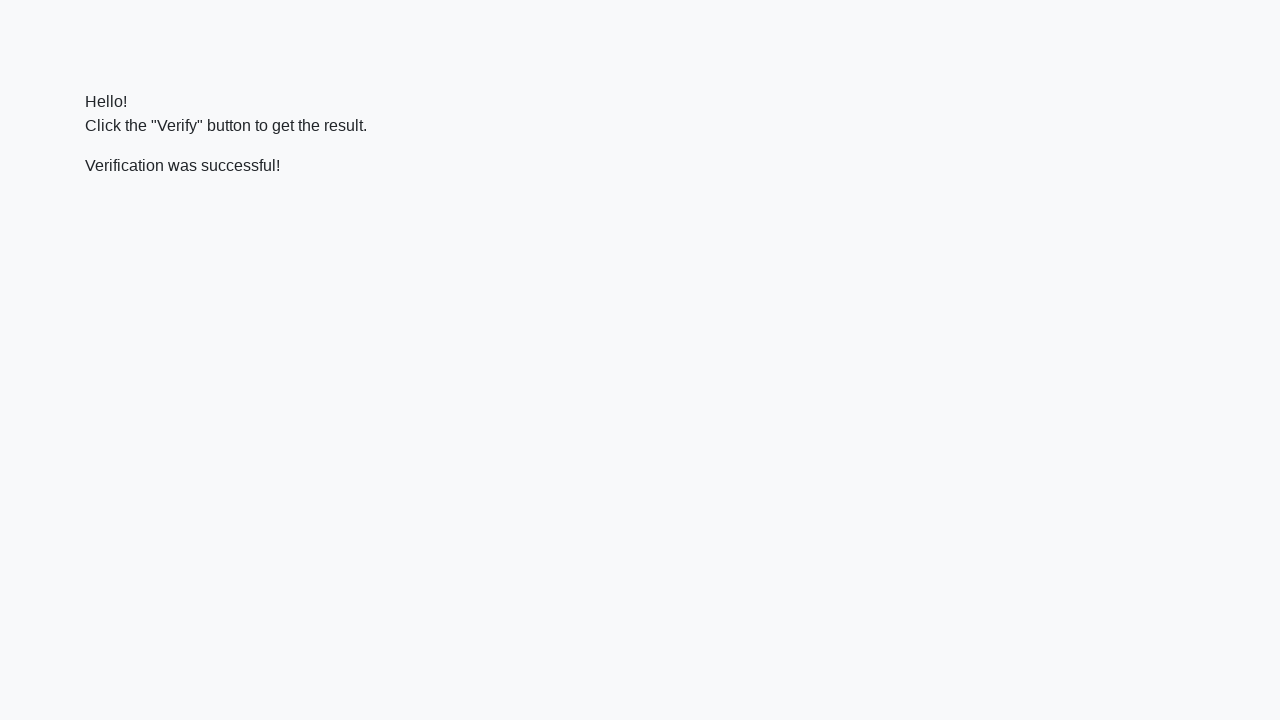

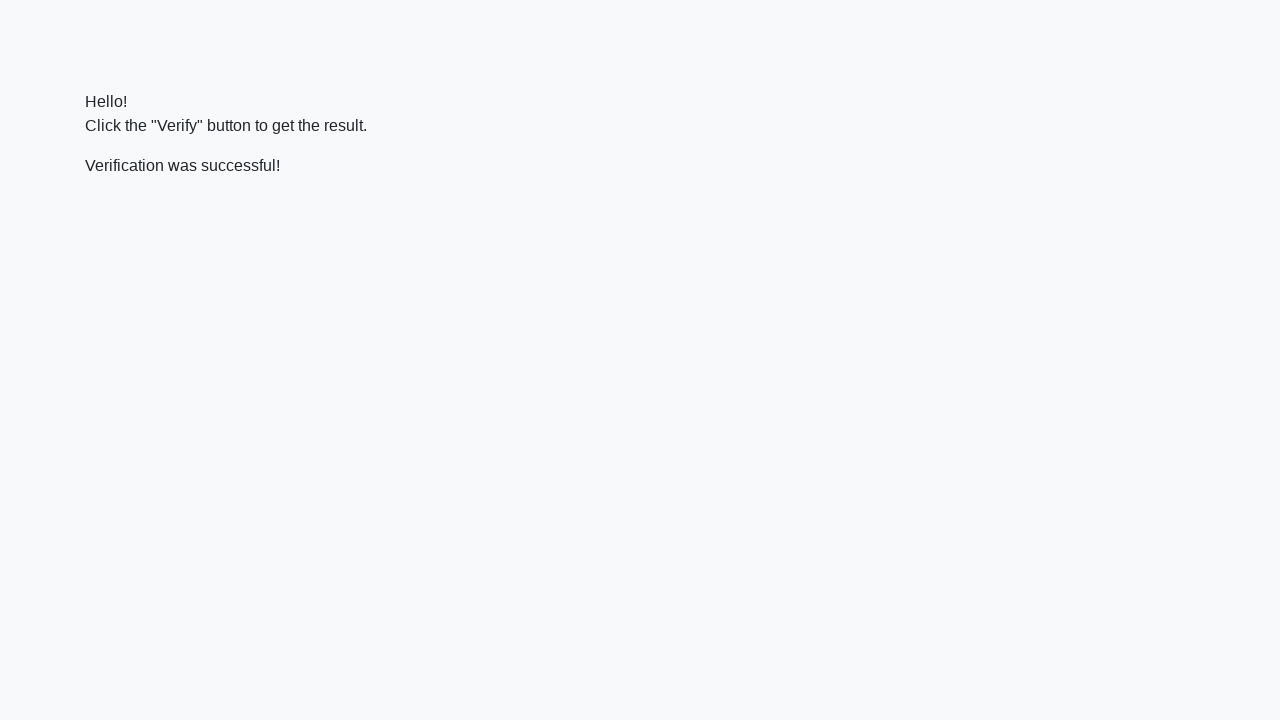